Tests a library app form by entering an email address into an input field, clicking the primary button, and verifying that a success alert appears.

Starting URL: https://library-app.firebaseapp.com

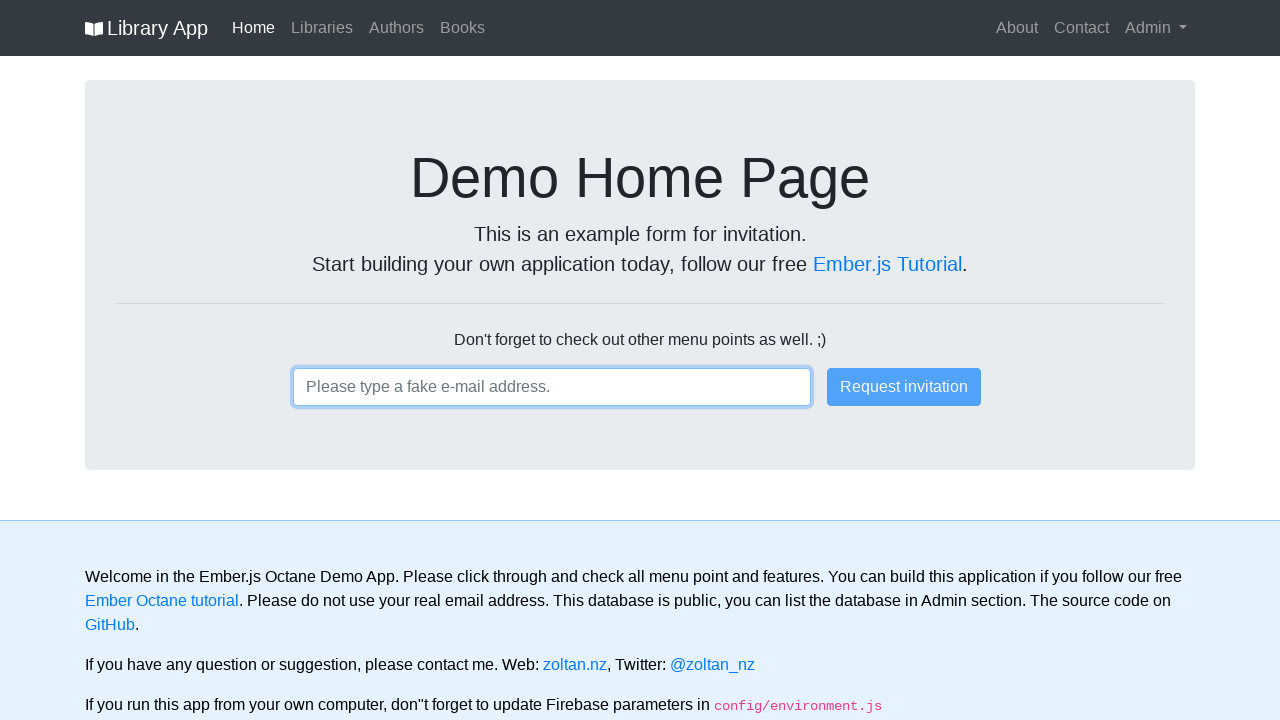

Filled email input field with 'subscriber@testmail.com' on input
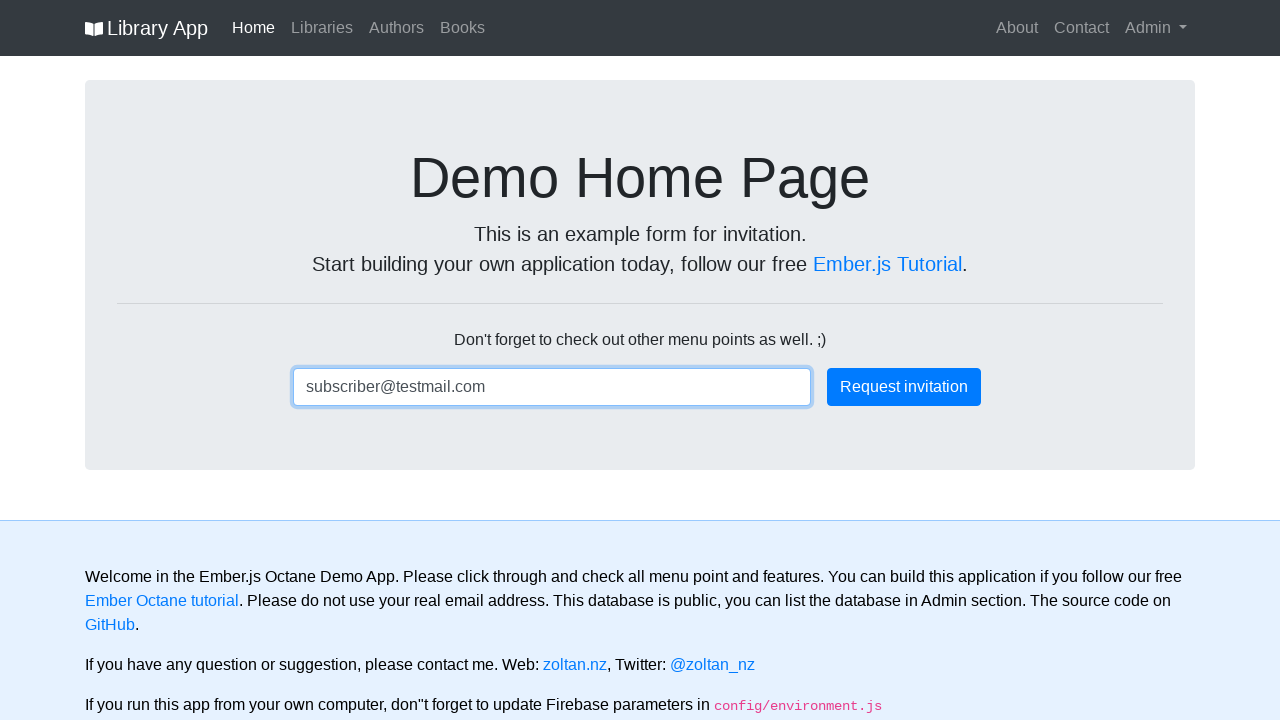

Clicked the primary button to submit the form at (904, 387) on .btn-primary
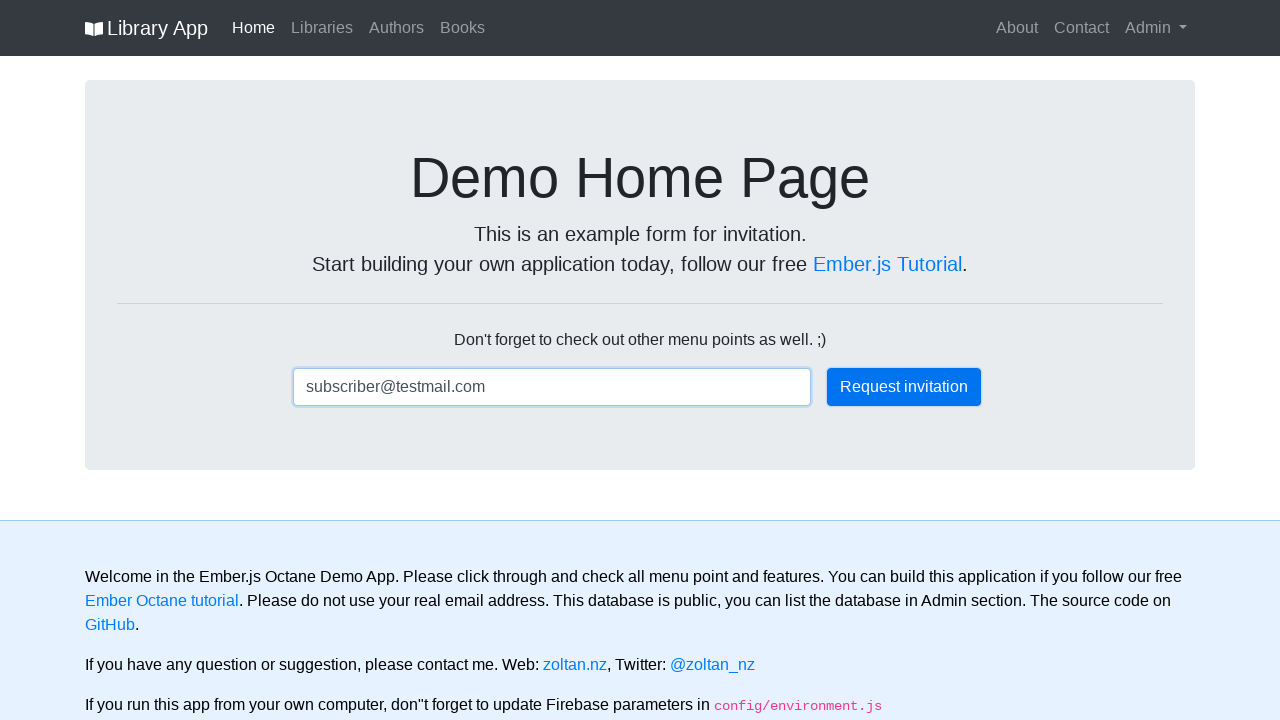

Success alert appeared on the page
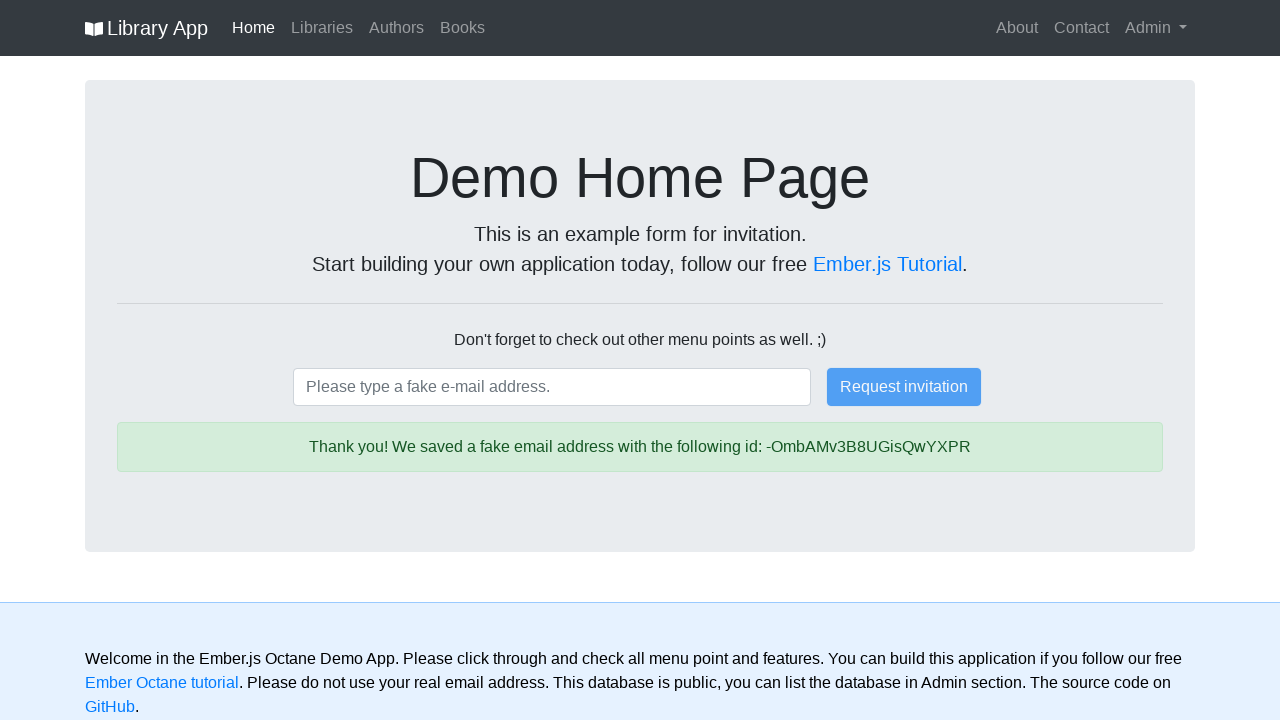

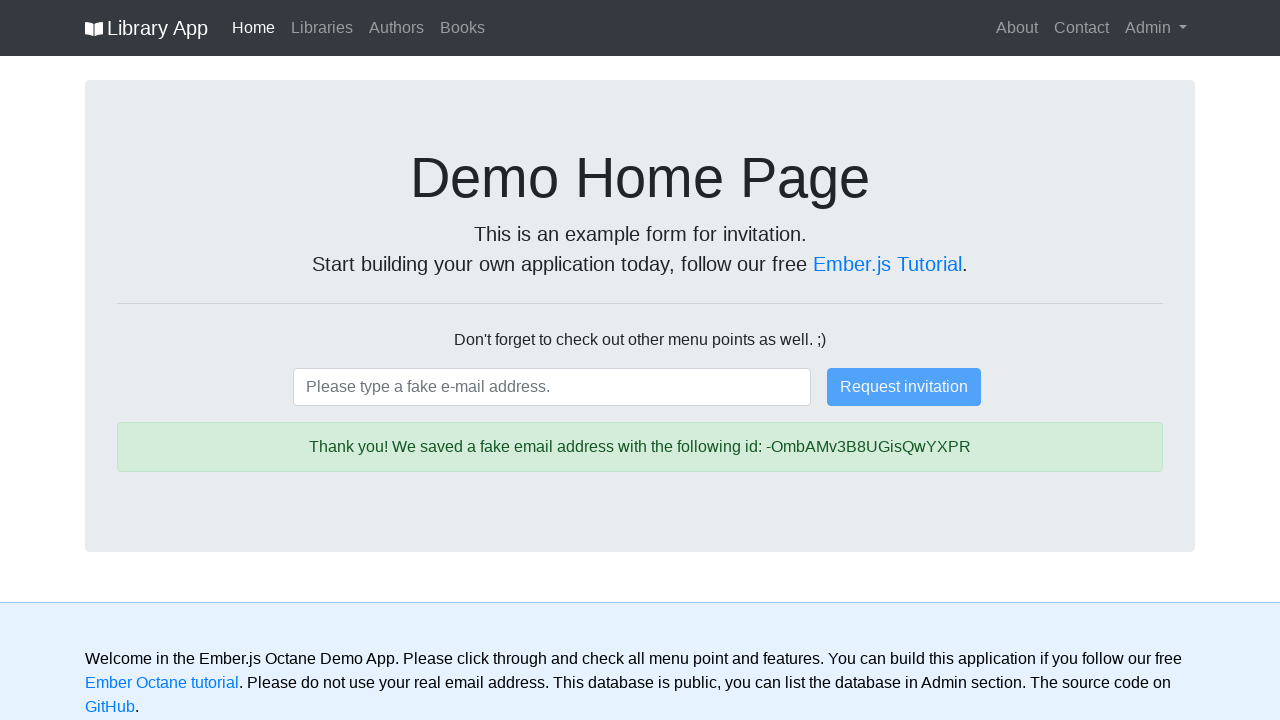